Tests page scrolling functionality by scrolling down 3000 pixels and then scrolling back up 2000 pixels on the AJIO shopping website

Starting URL: https://www.ajio.com/

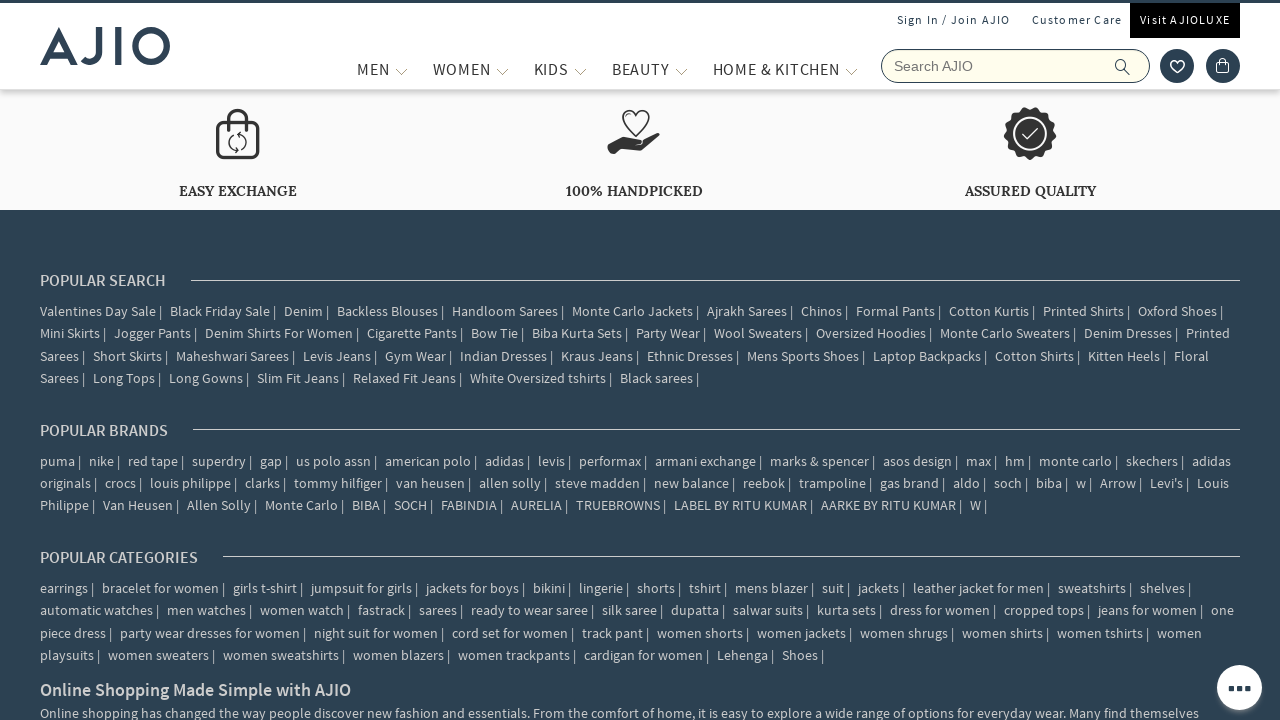

Scrolled down 3000 pixels on AJIO shopping website
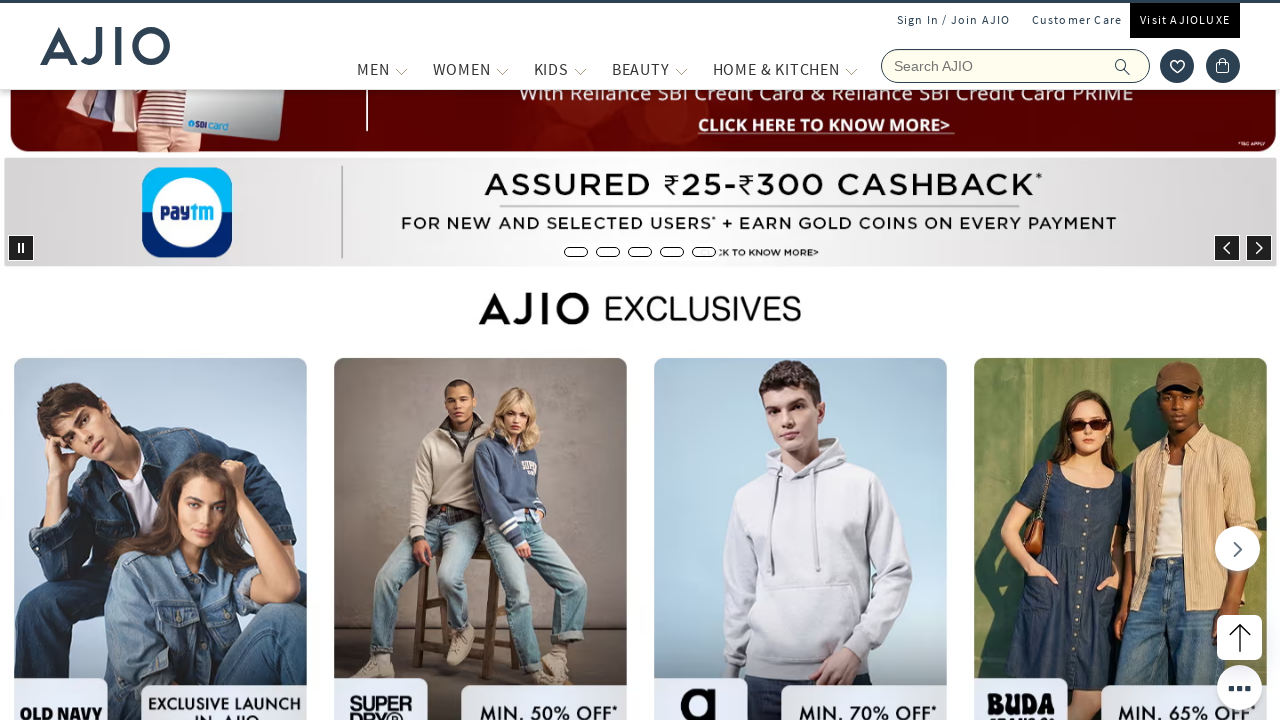

Waited 4000ms for scroll to complete and content to load
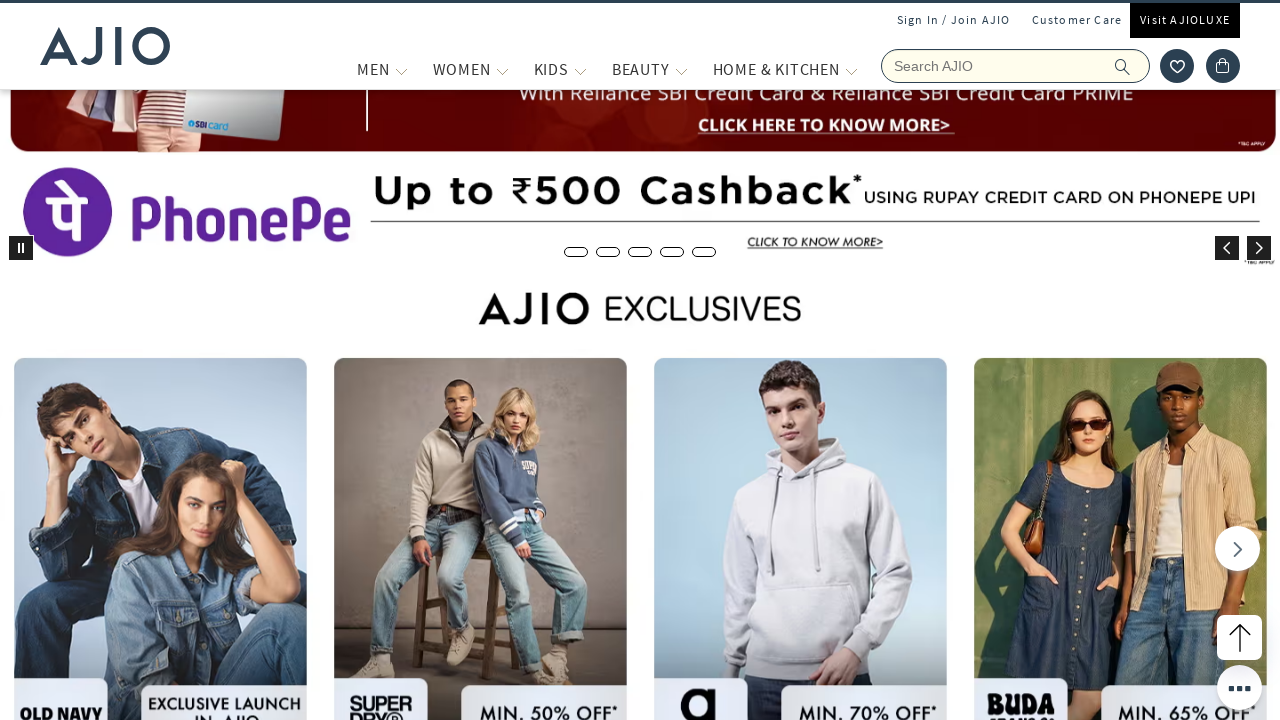

Scrolled back up 2000 pixels on page
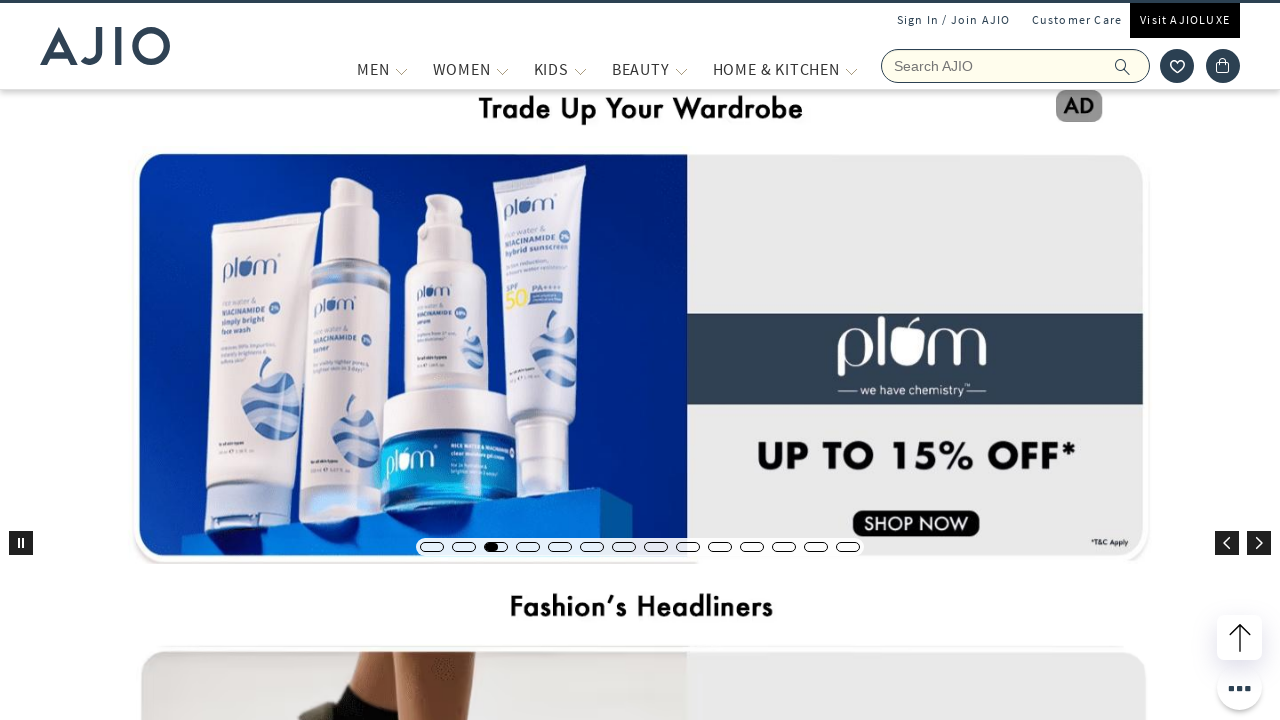

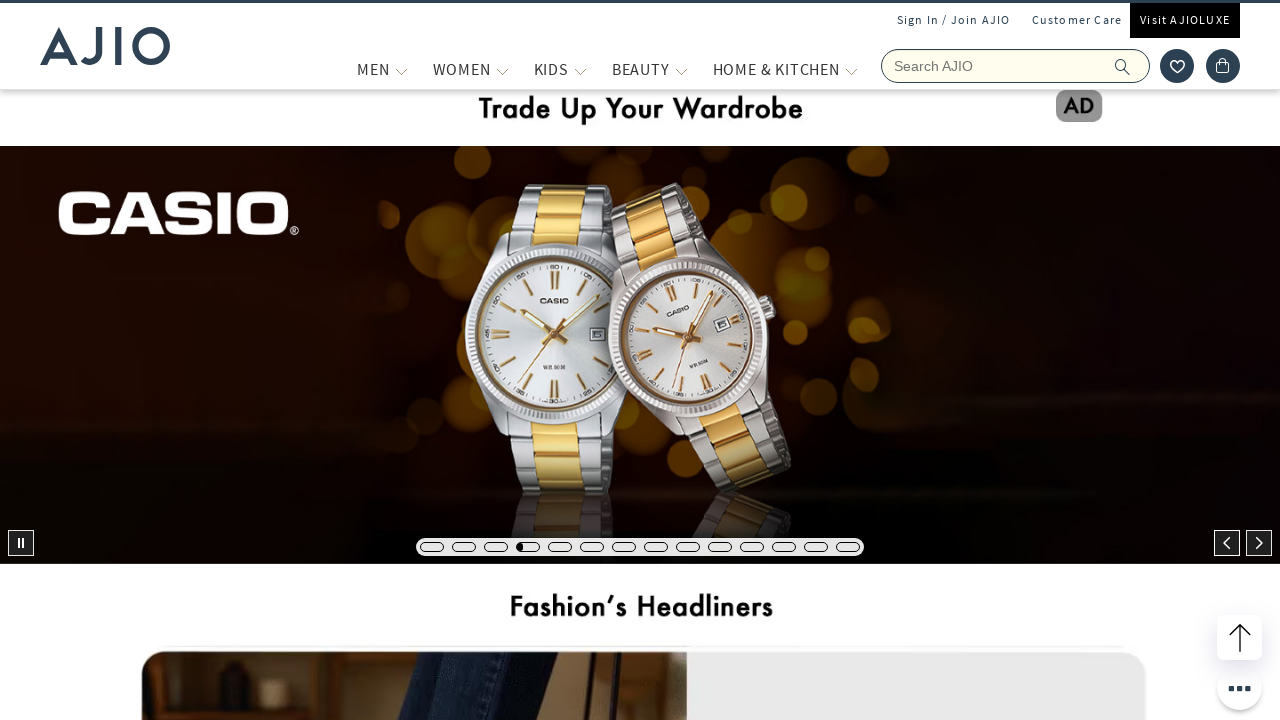